Tests dynamic loading functionality by clicking a start button and waiting for "Hello World!" text to appear after a loading animation completes.

Starting URL: https://automationfc.github.io/dynamic-loading/

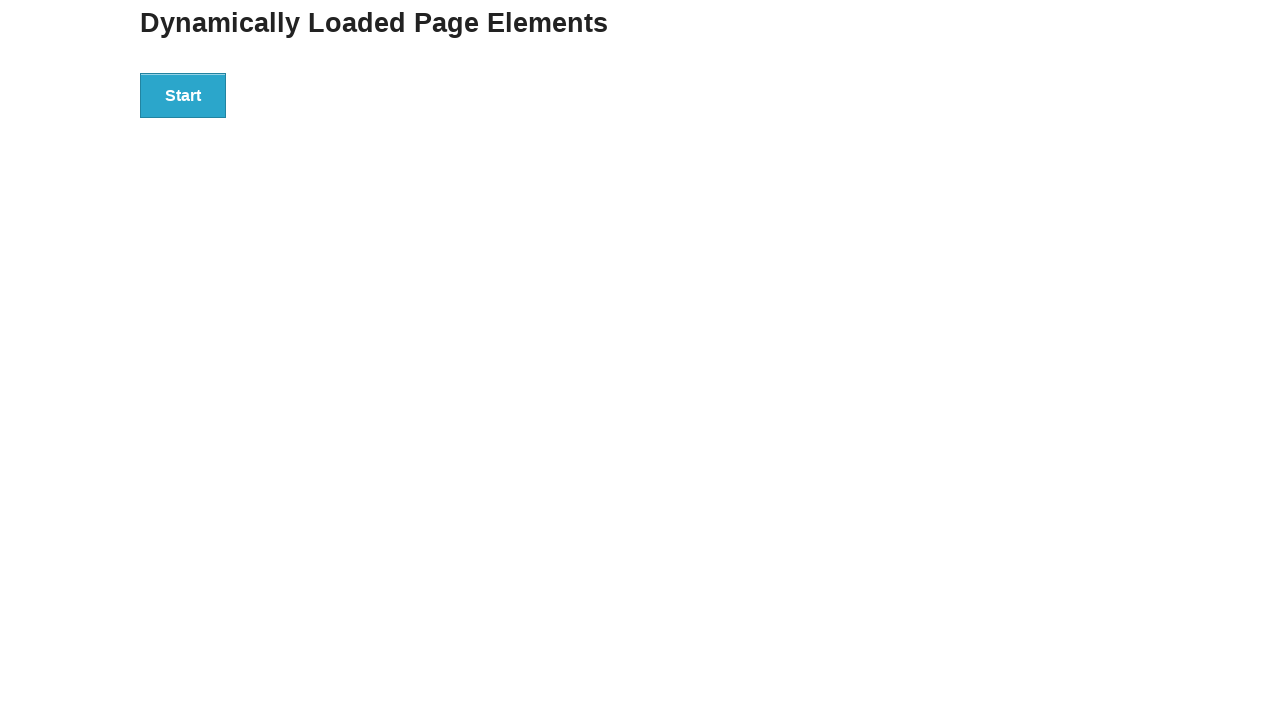

Navigated to dynamic loading test page
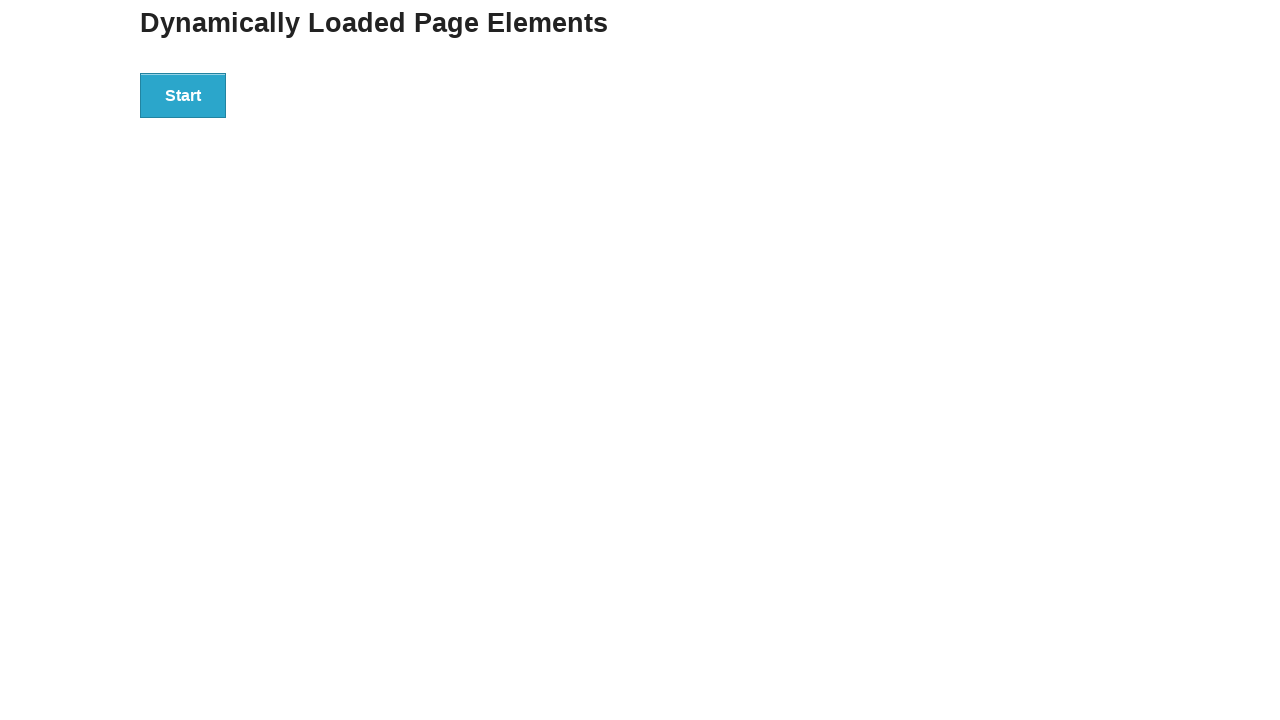

Clicked start button to trigger dynamic loading at (183, 95) on div#start > button
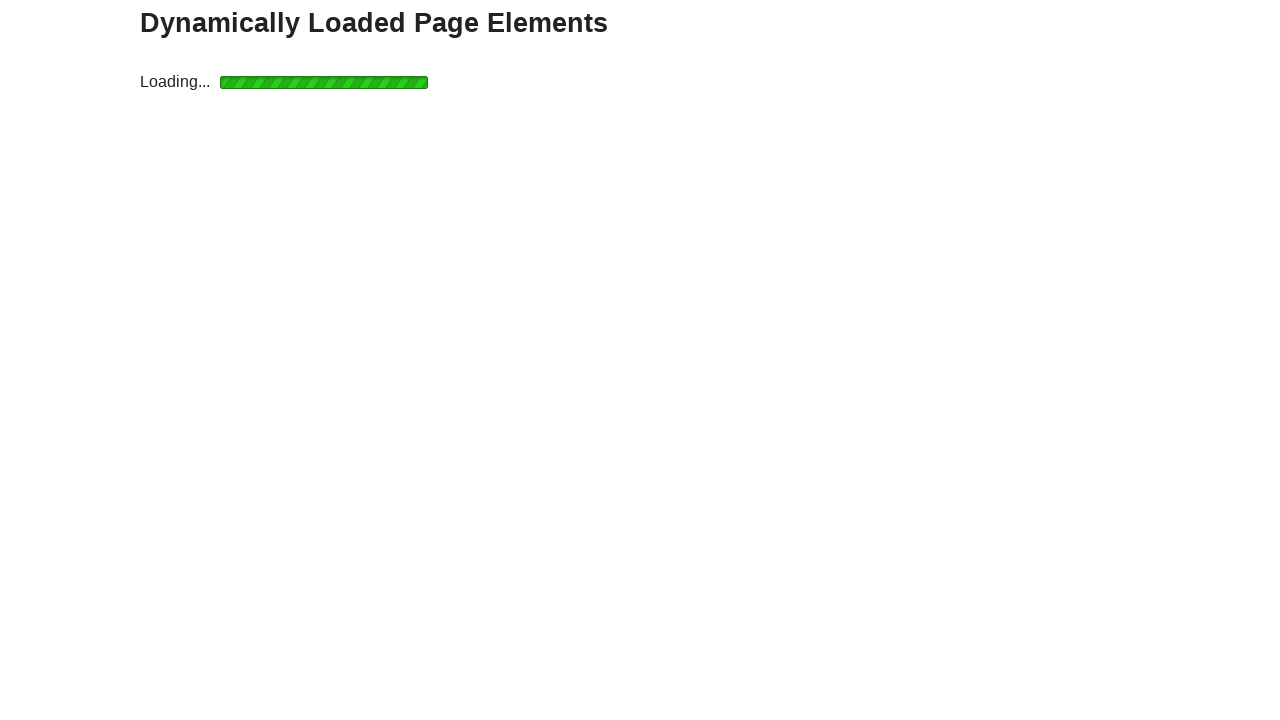

Loading animation completed and 'Hello World!' text became visible
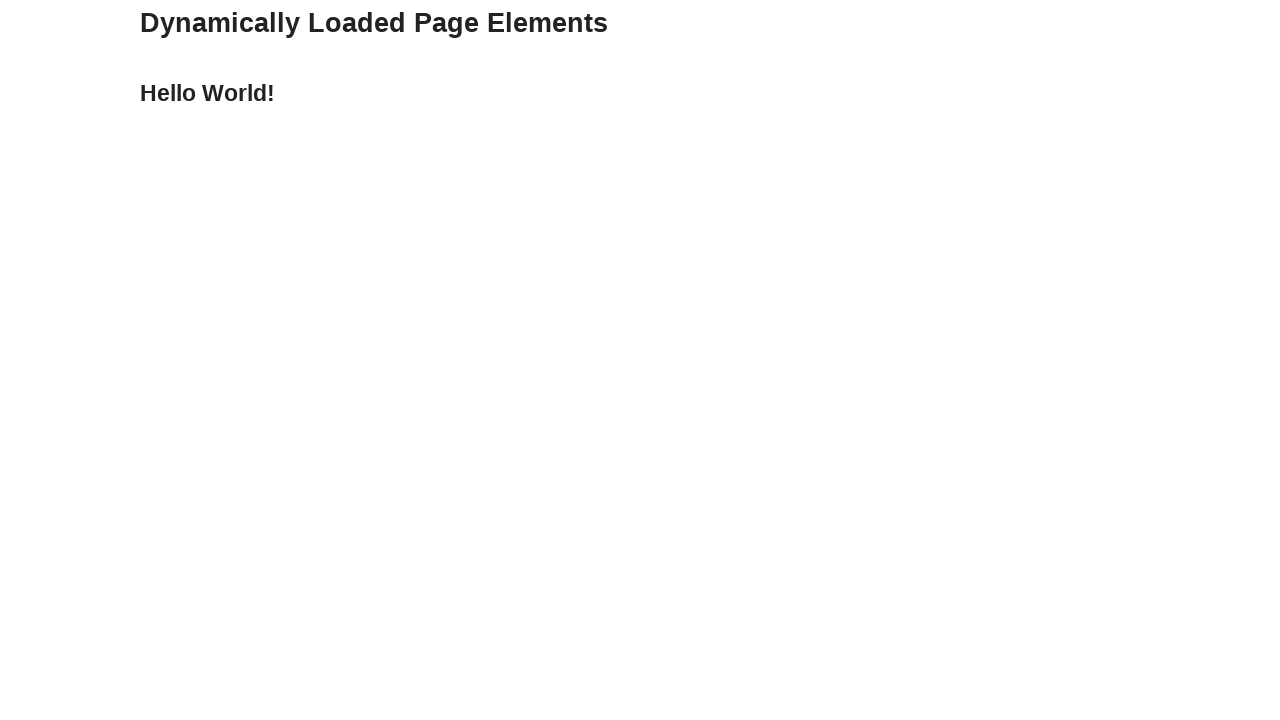

Verified that displayed text equals 'Hello World!'
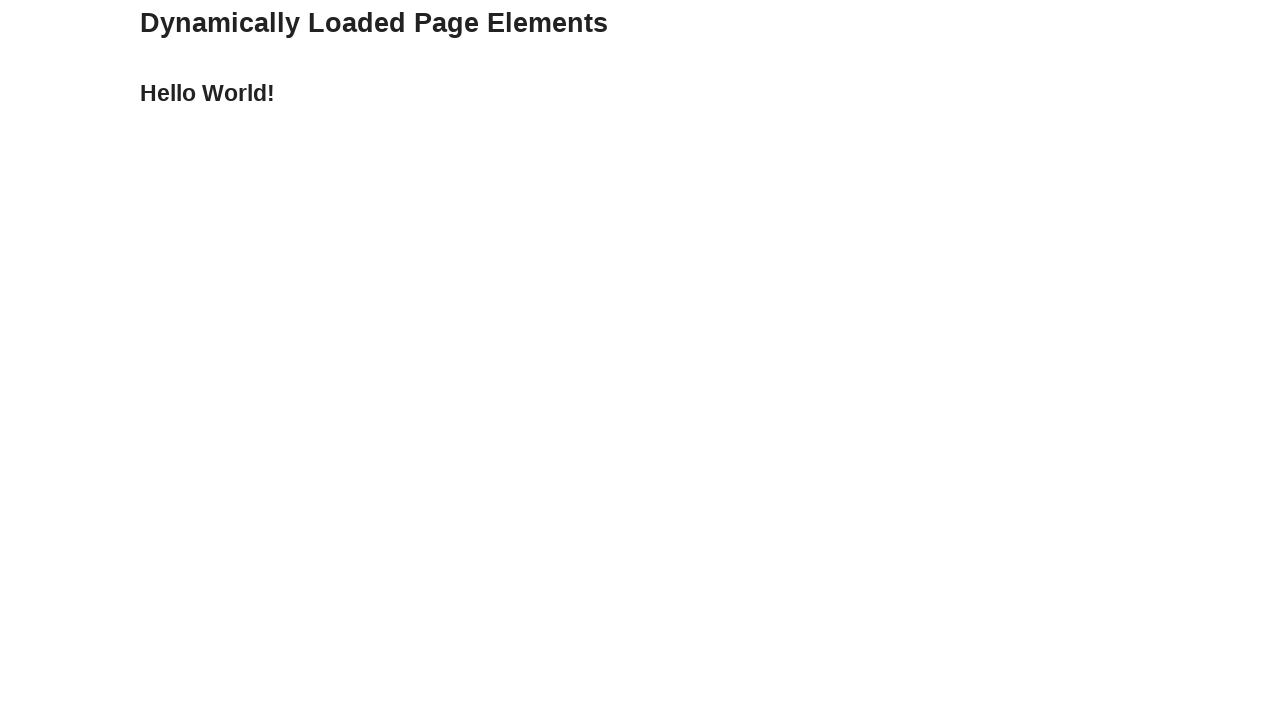

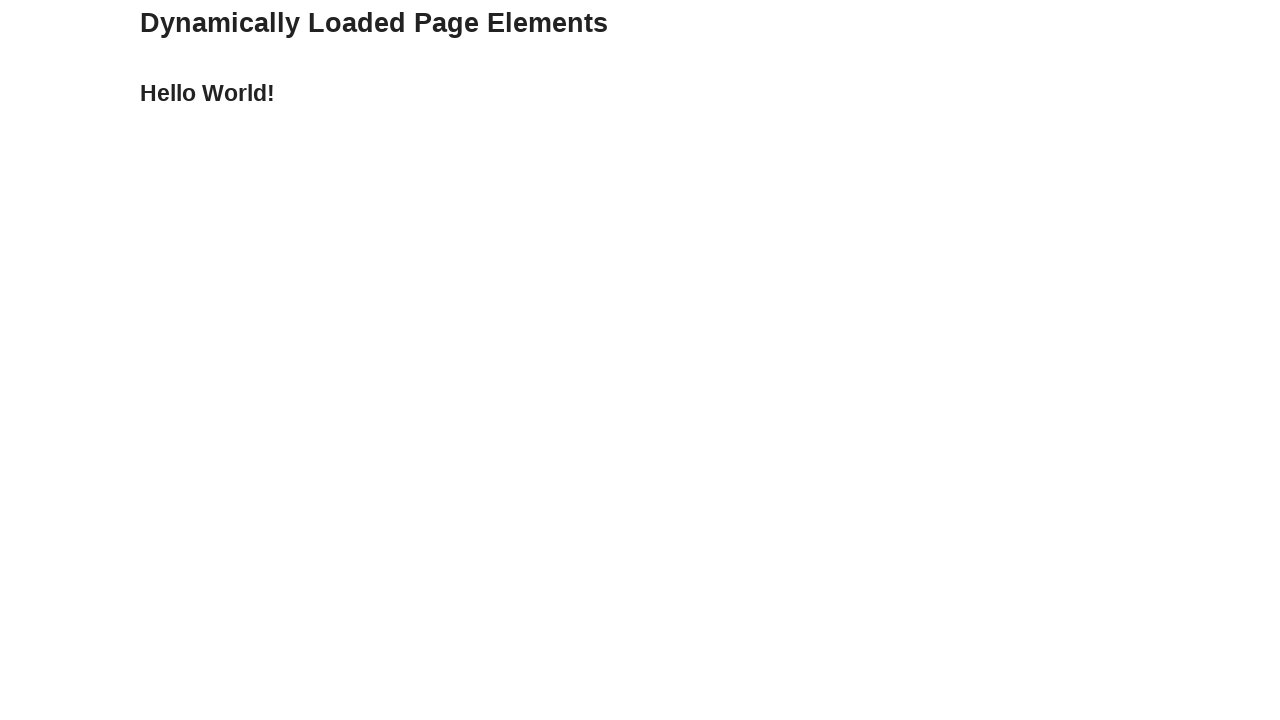